Navigates to the Rediff Money index page and verifies that the NIFTY 500 section is present on the page.

Starting URL: https://money.rediff.com/index.html

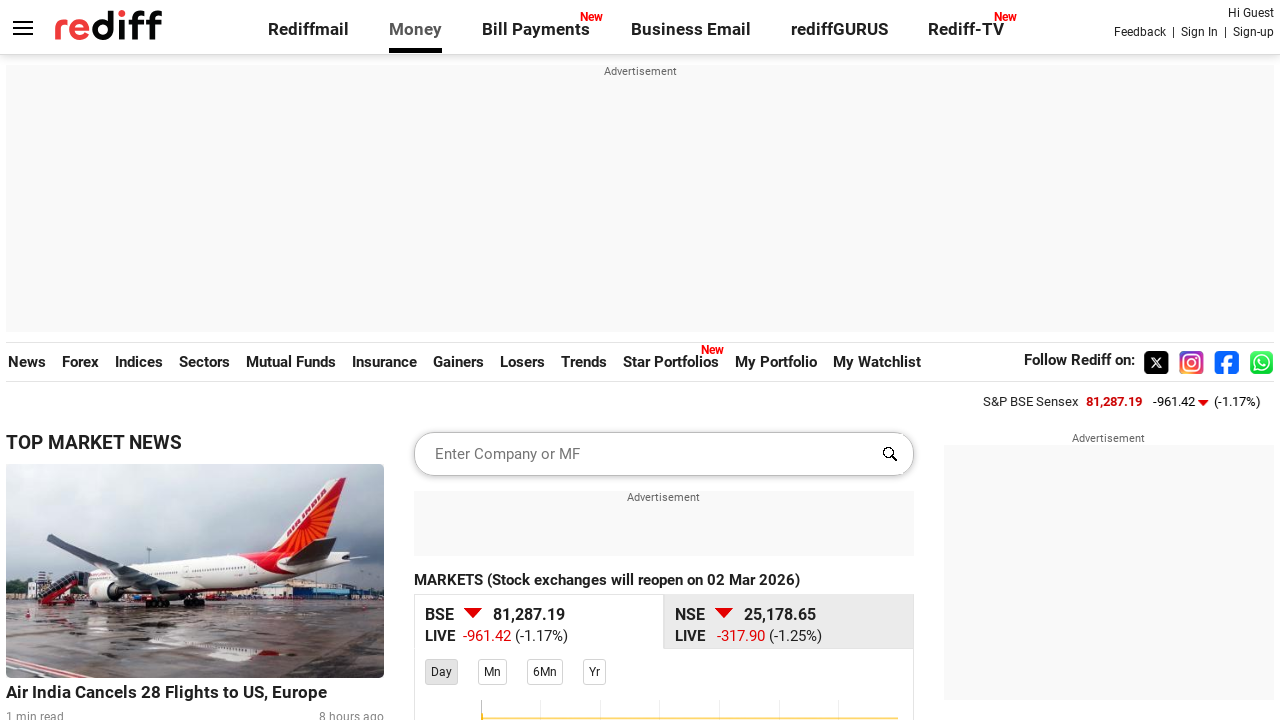

Navigated to Rediff Money index page
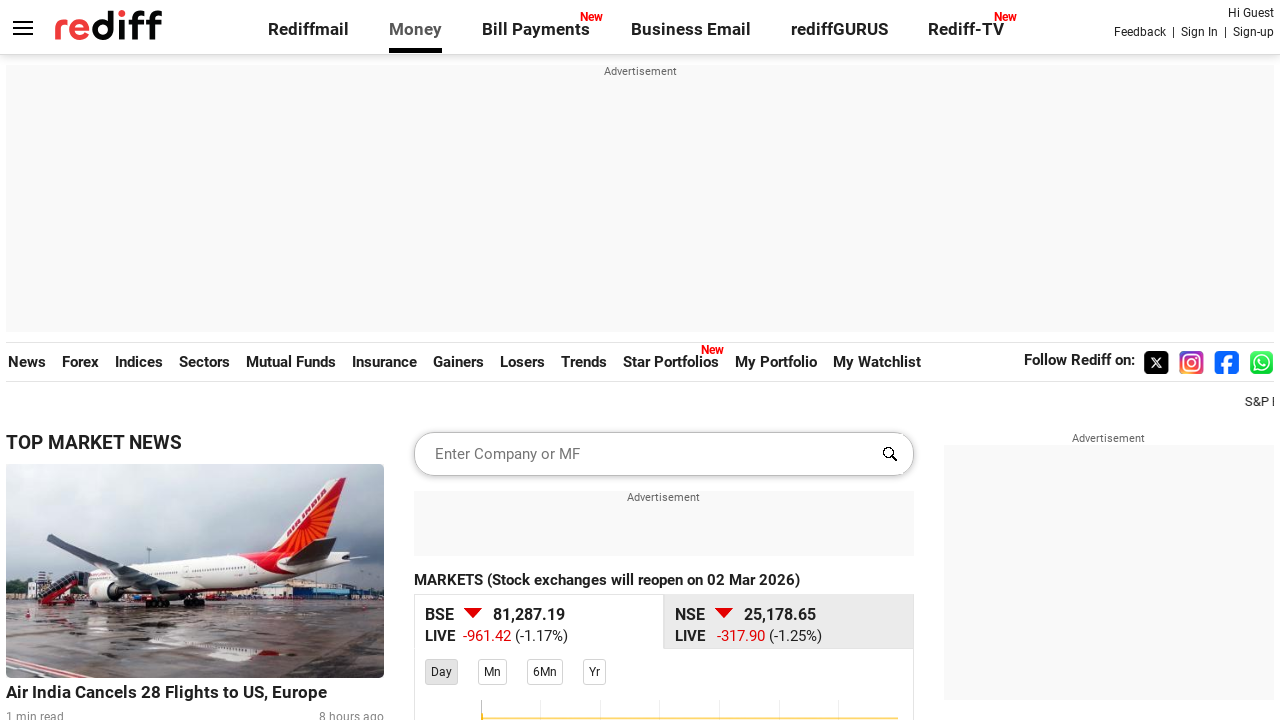

NIFTY 500 section is present on the page
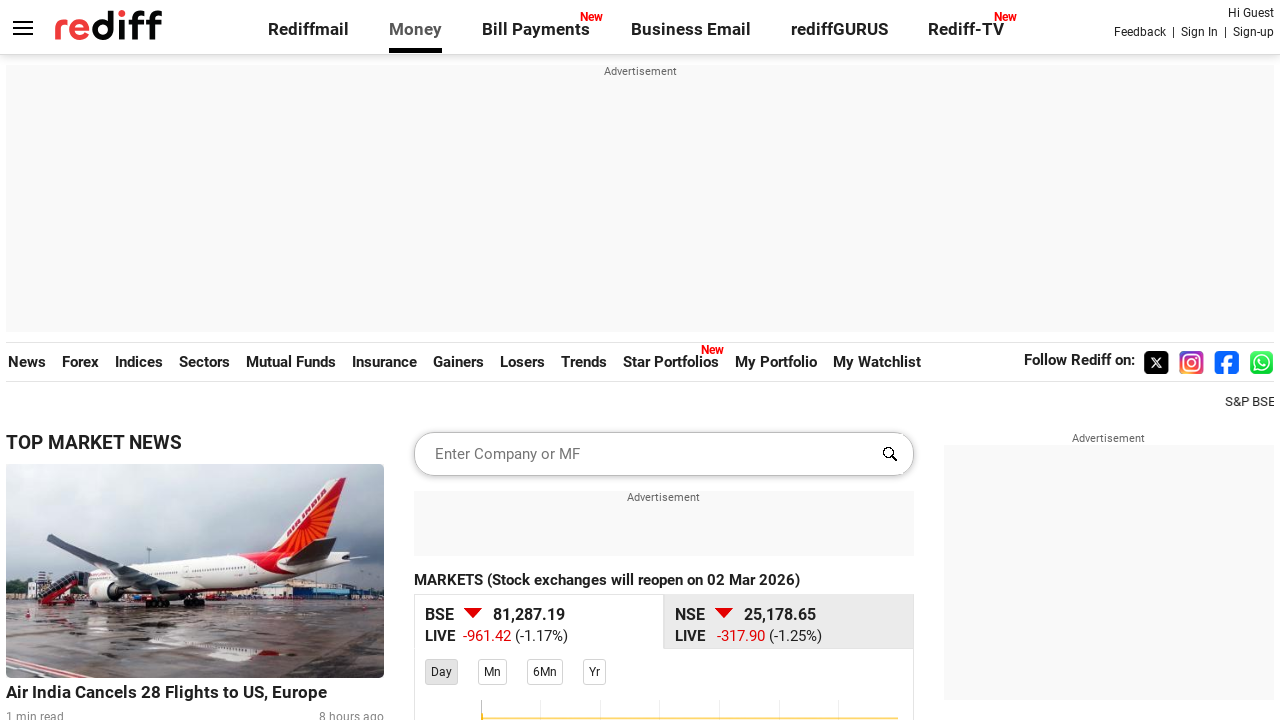

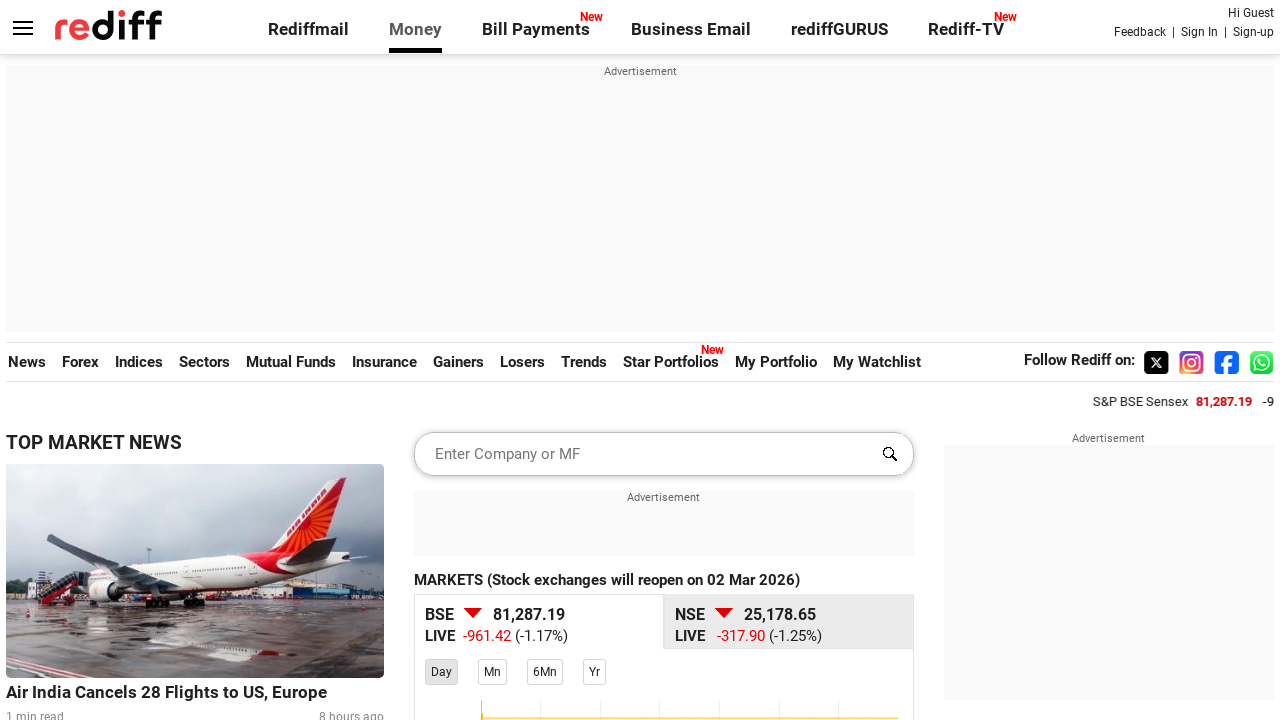